Tests that clicking on Oliver Schade's website link navigates to the correct external URL (ls-la.net).

Starting URL: https://www.99-bottles-of-beer.net/

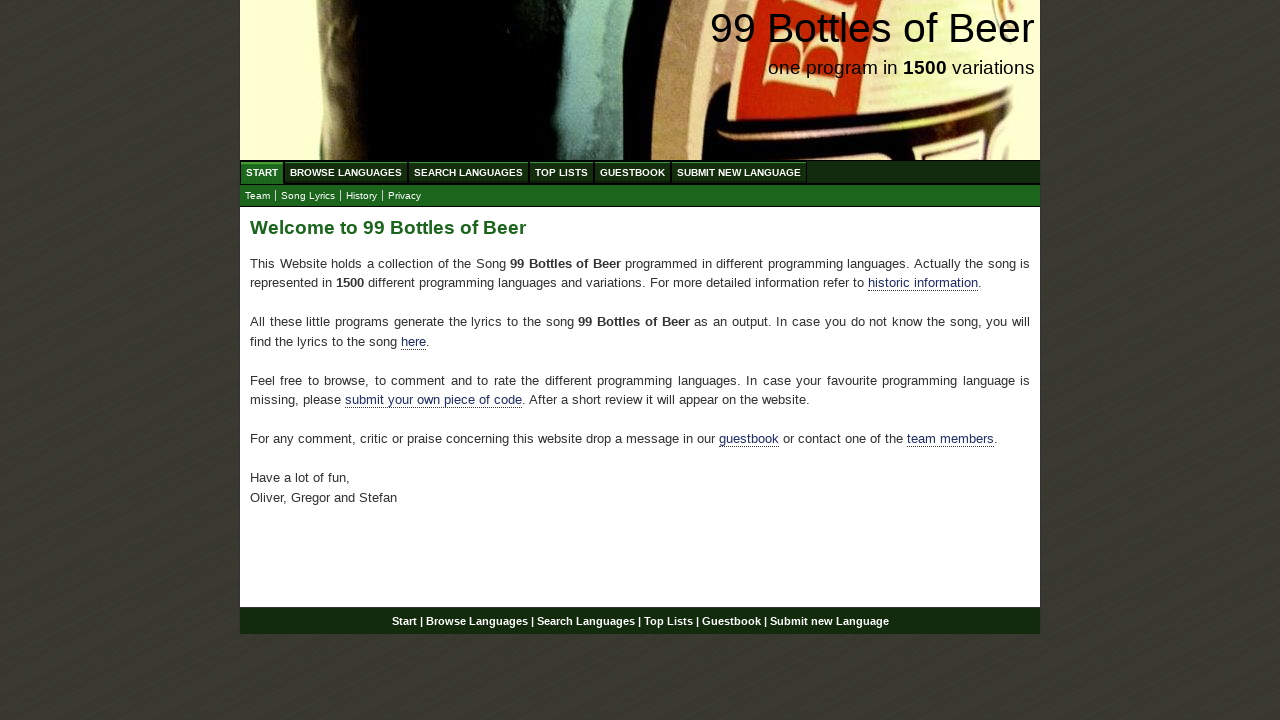

Clicked Start menu link to navigate to home page at (262, 172) on xpath=//div[@id='navigation']//a[@href='/']
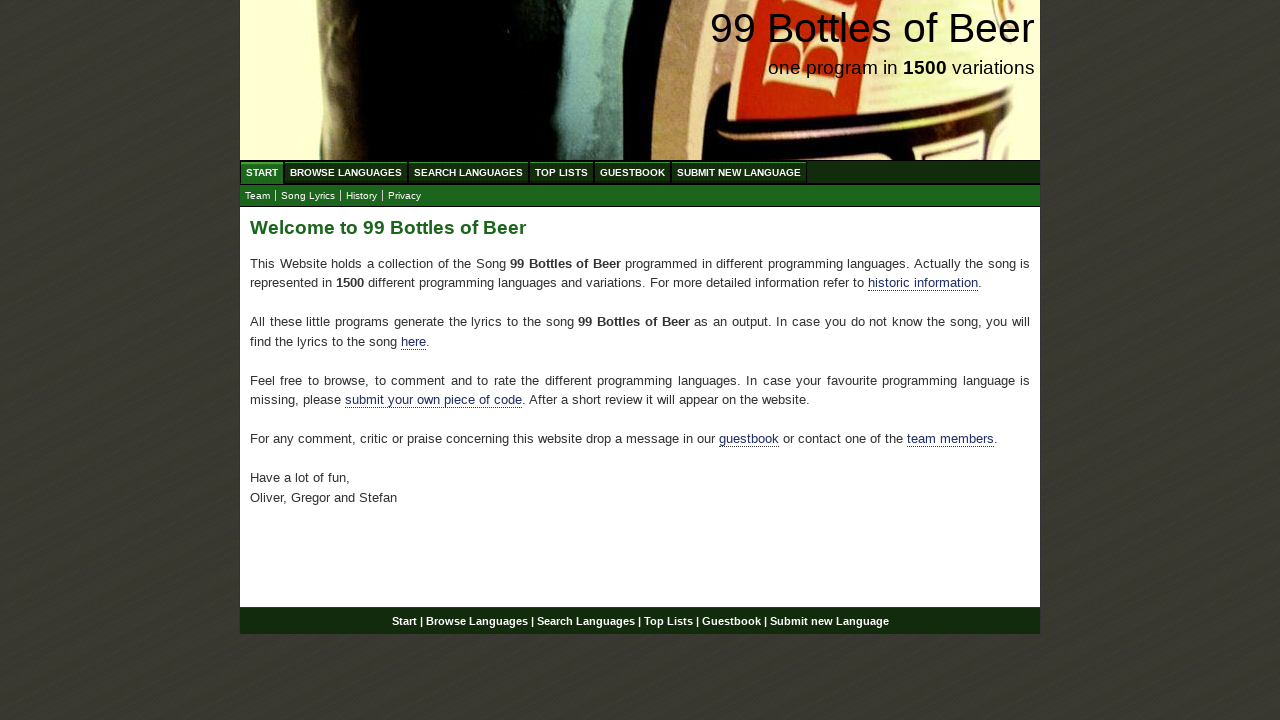

Clicked Team submenu to navigate to team page at (258, 196) on xpath=//div[@id='navigation']//a[@href='team.html']
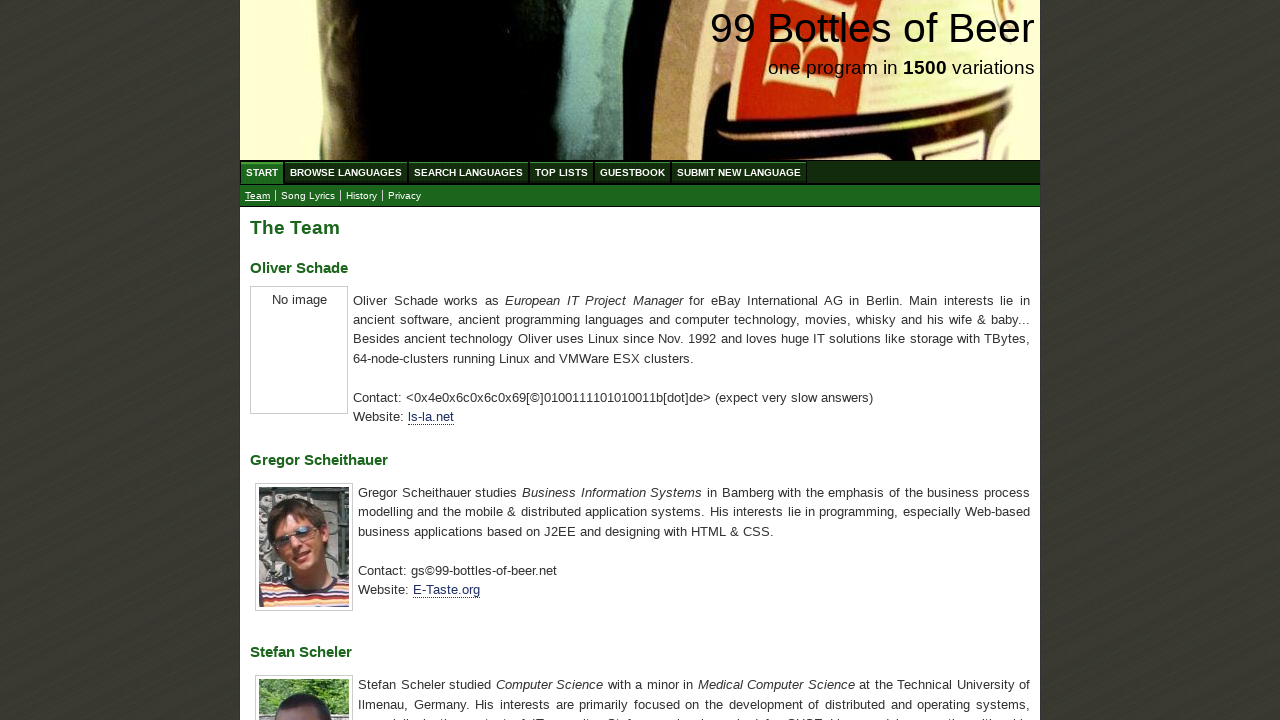

Clicked on Oliver Schade's website link (ls-la.net) at (431, 417) on xpath=//div[@id='main']/p/a[@href='http://www.ls-la.net/']
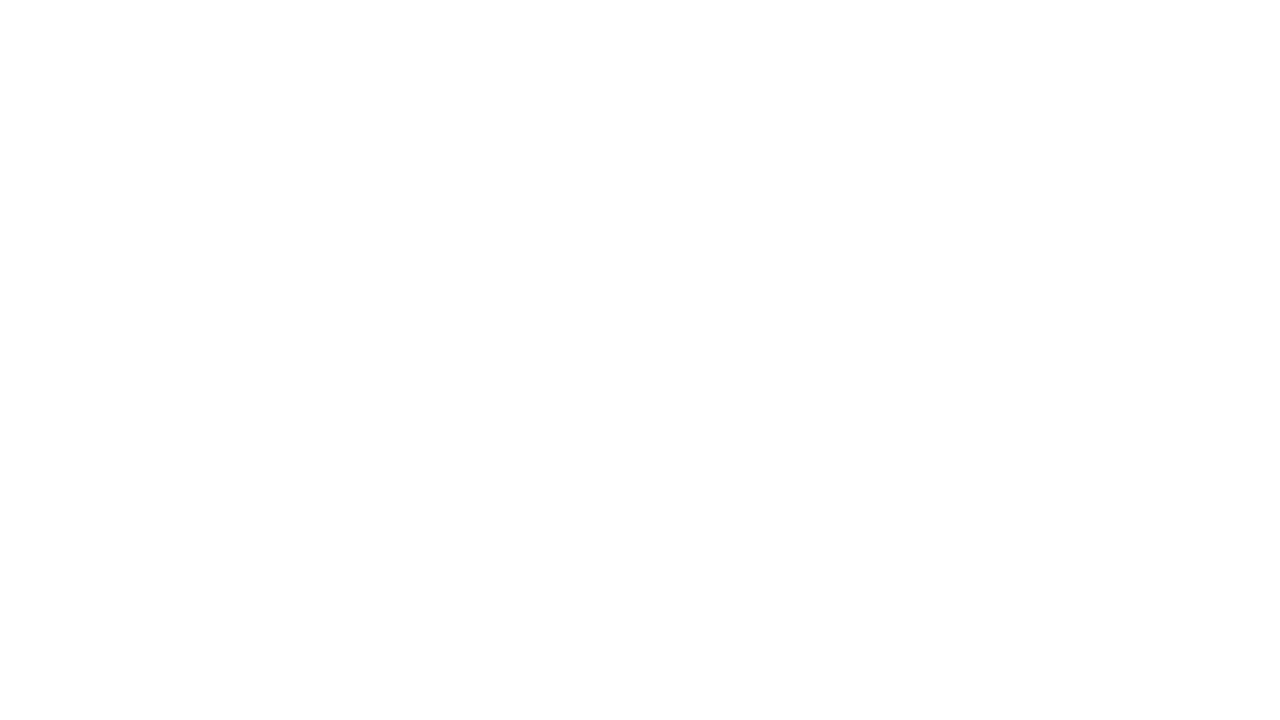

Page load completed after navigation to Oliver Schade's website
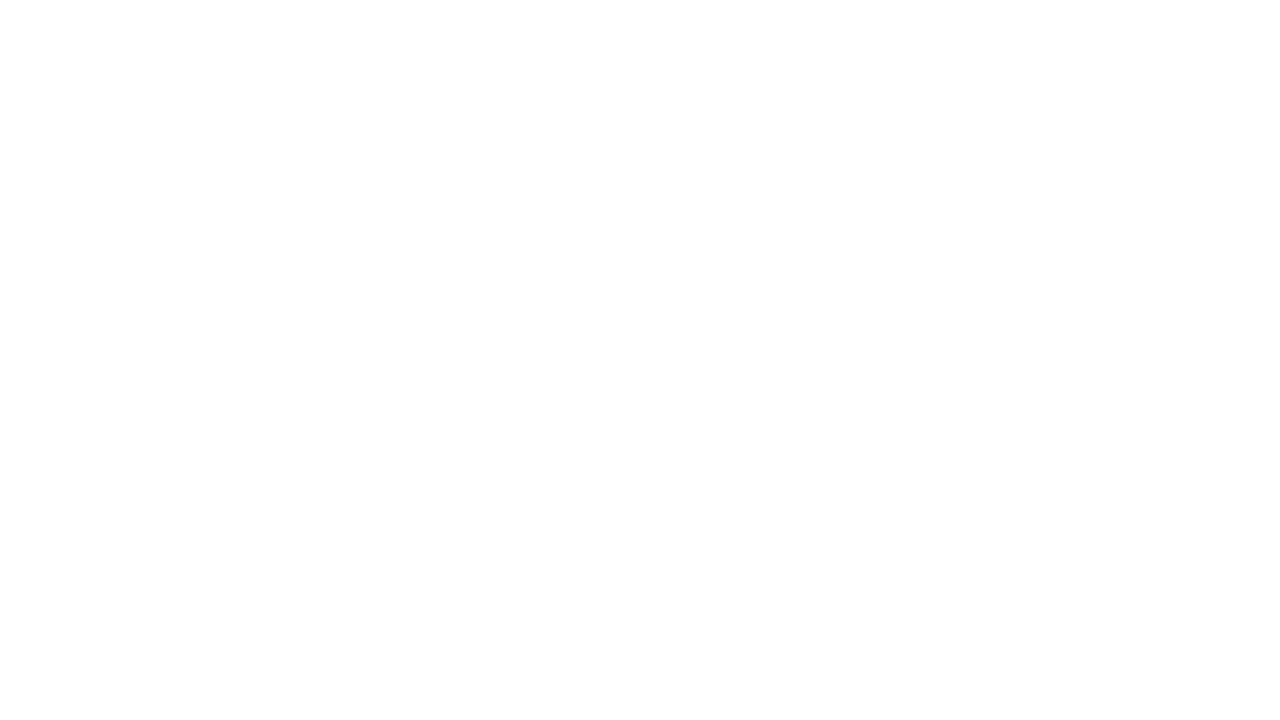

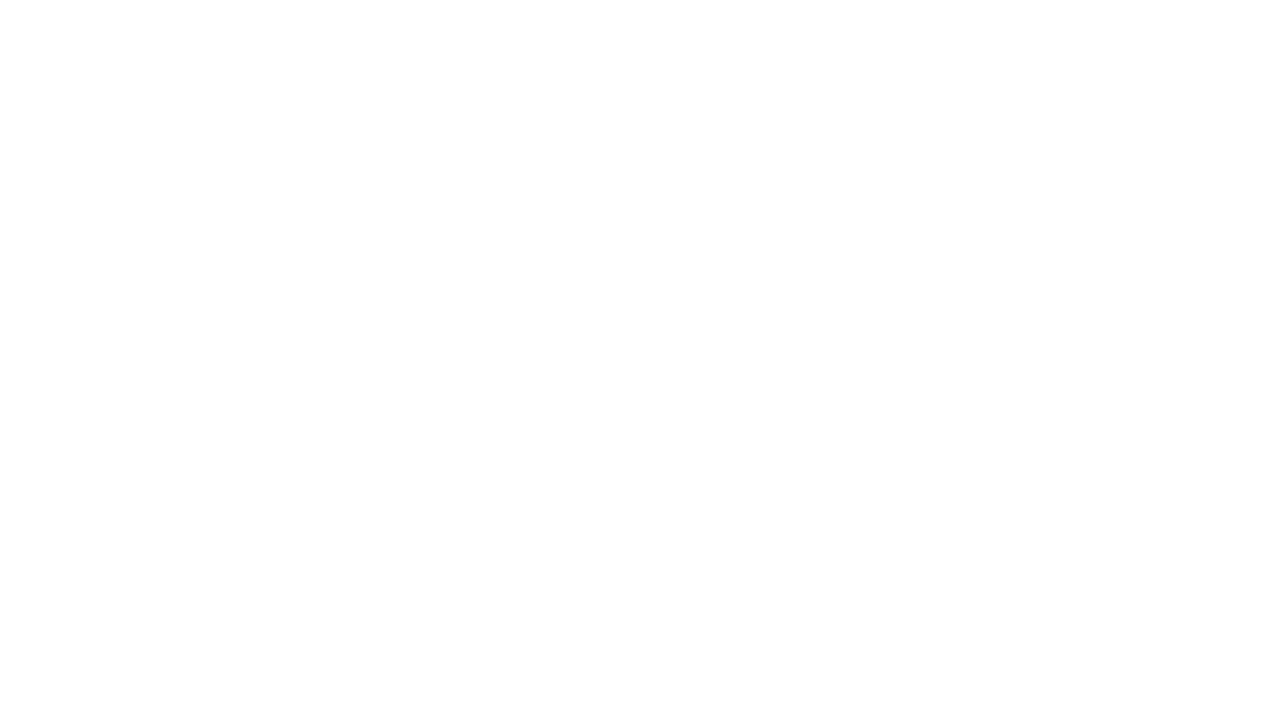